Fills out the DemoQA practice form with personal information including first name, last name, email, gender, mobile number, subjects, hobbies, and current address.

Starting URL: https://demoqa.com/automation-practice-form

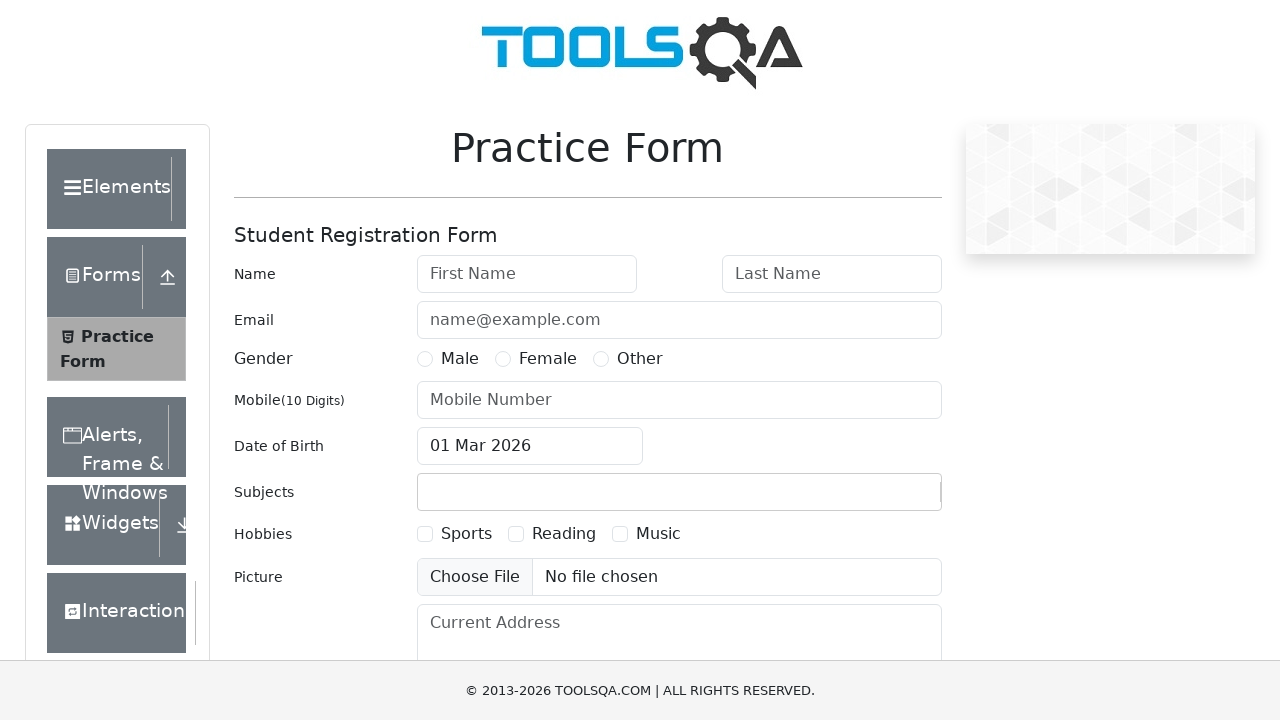

Filled first name field with 'Michael' on #firstName
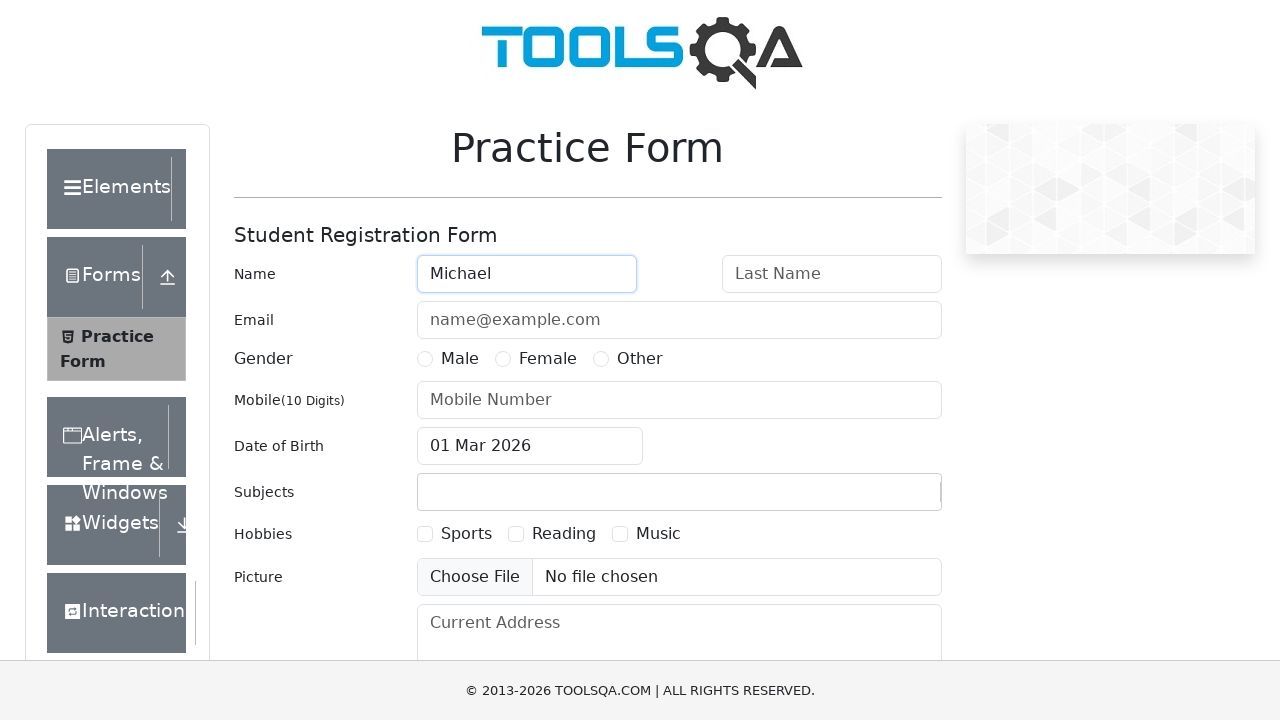

Filled last name field with 'Johnson' on #lastName
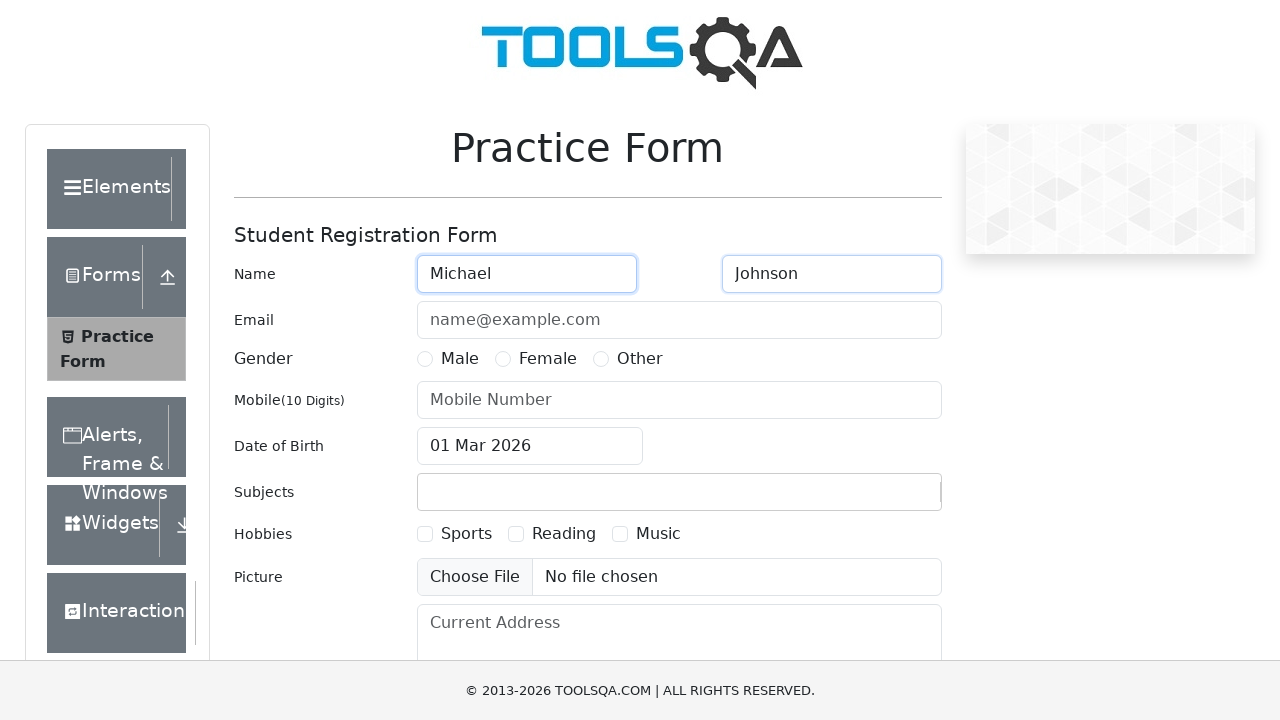

Filled email field with 'michael.johnson@testmail.com' on #userEmail
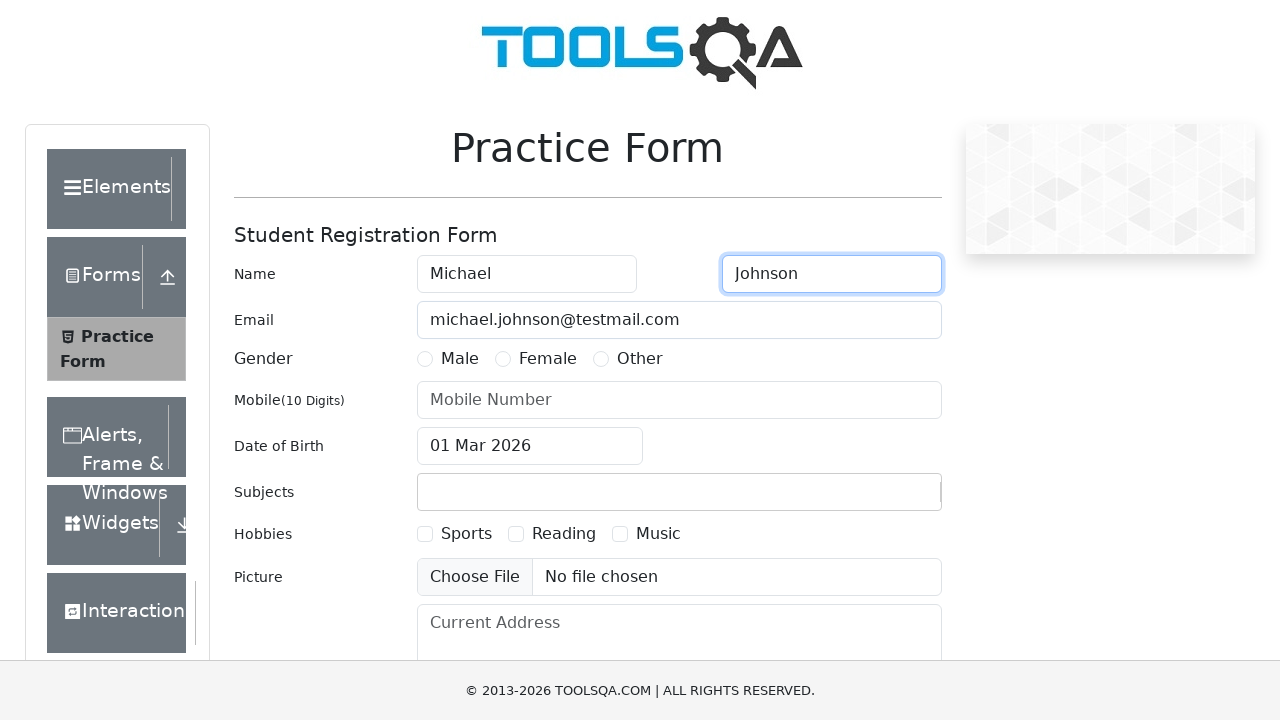

Selected gender: Male at (460, 359) on label[for='gender-radio-1']
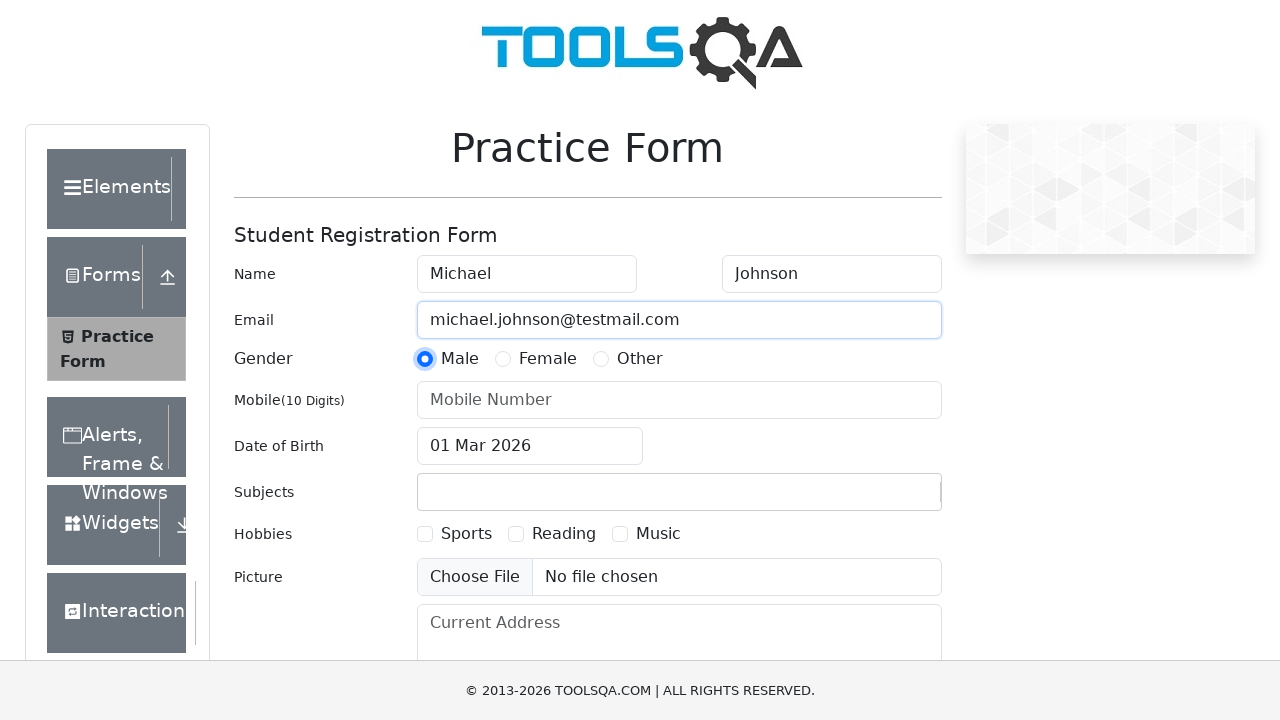

Filled mobile number field with '5551234567' on #userNumber
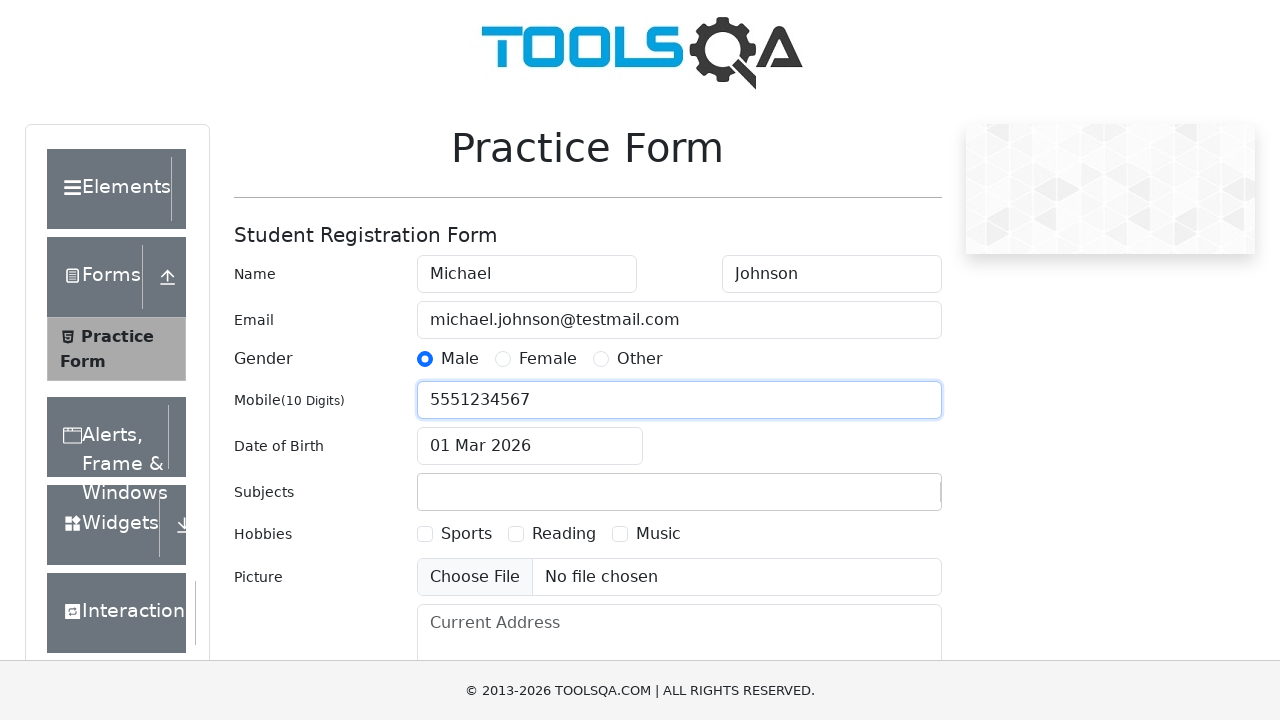

Filled subjects field with 'Computer Science' on #subjectsInput
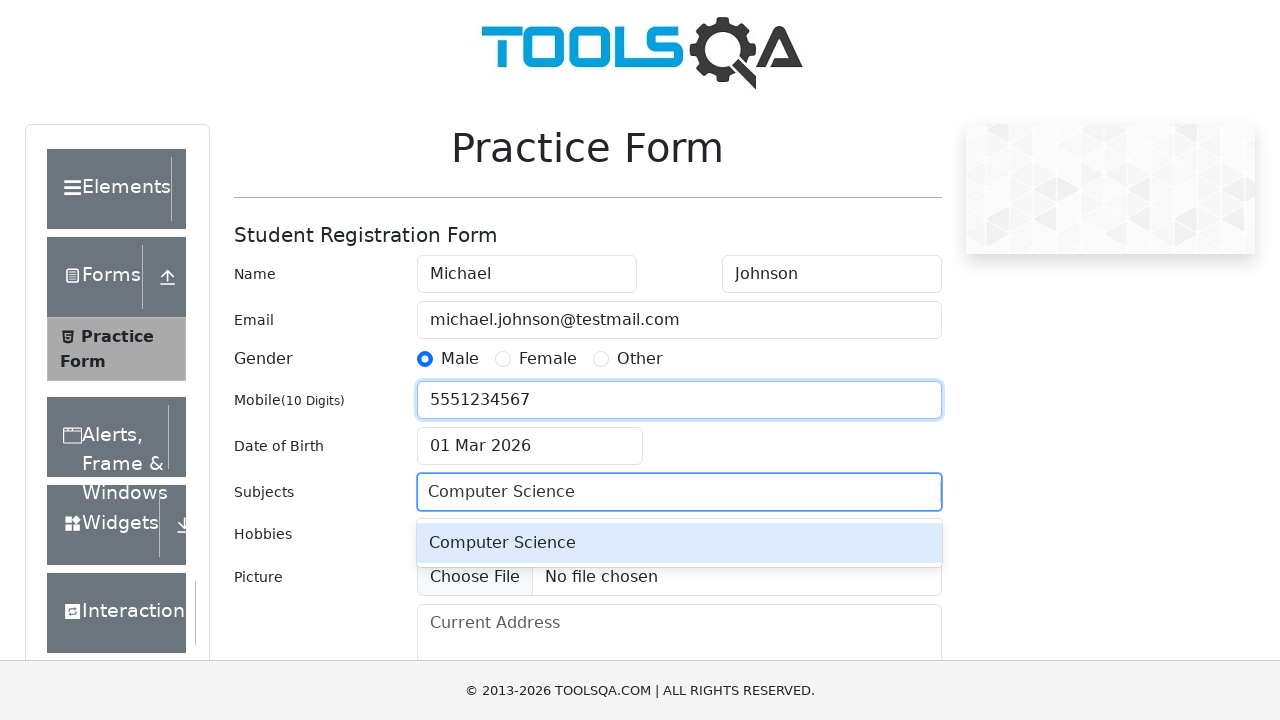

Pressed Enter to confirm subject selection
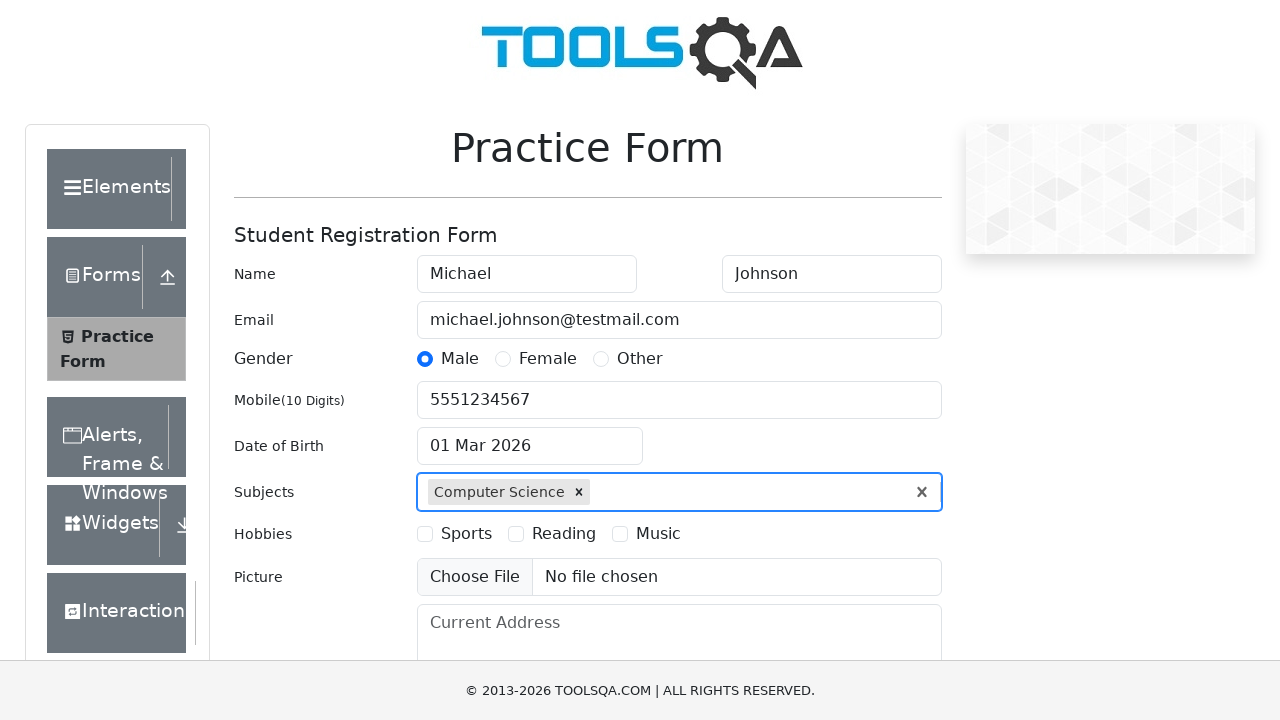

Selected hobby: Sports at (466, 534) on label[for='hobbies-checkbox-1']
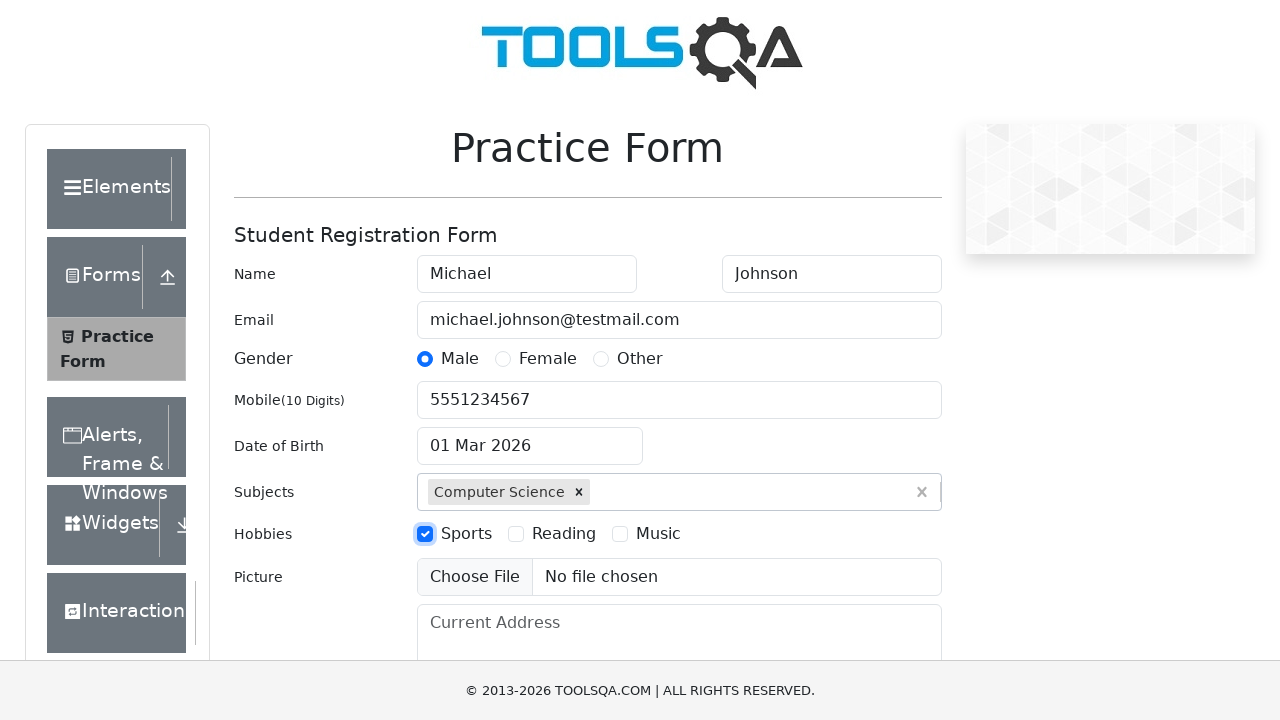

Filled current address field with '123 Test Street, Apt 456, New York, NY 10001' on #currentAddress
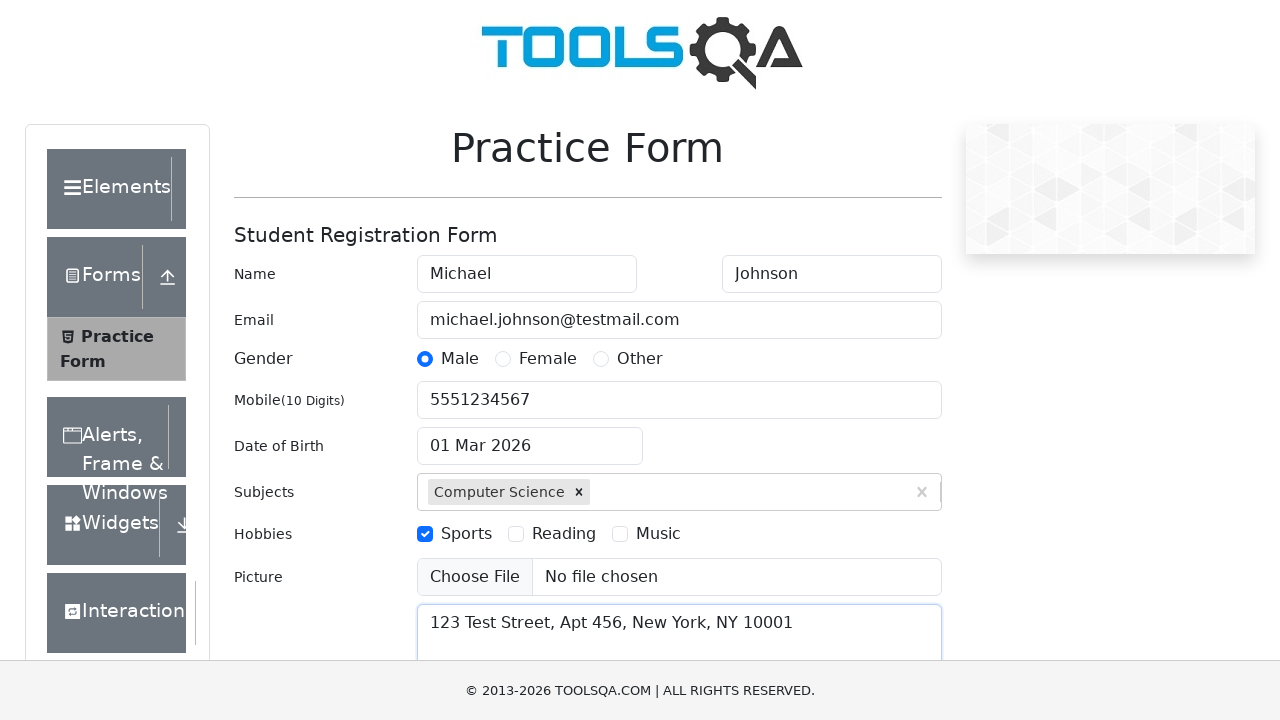

Clicked submit button to submit the practice form at (885, 499) on #submit
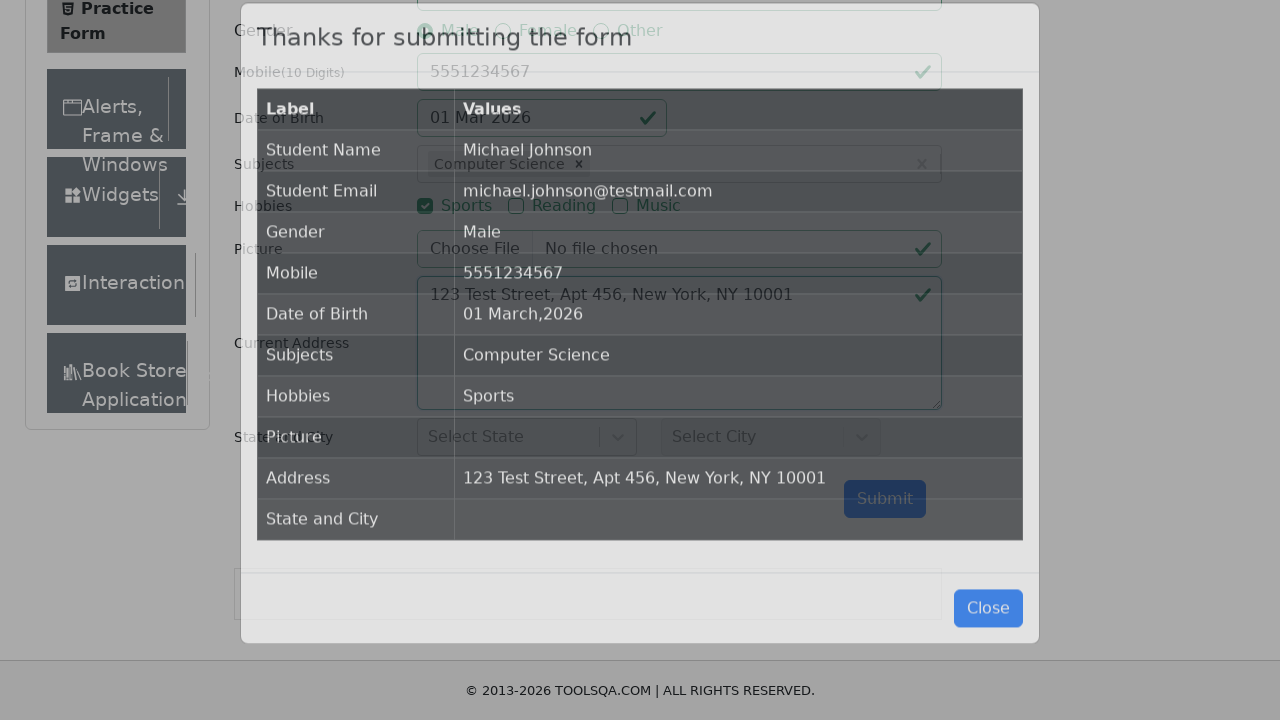

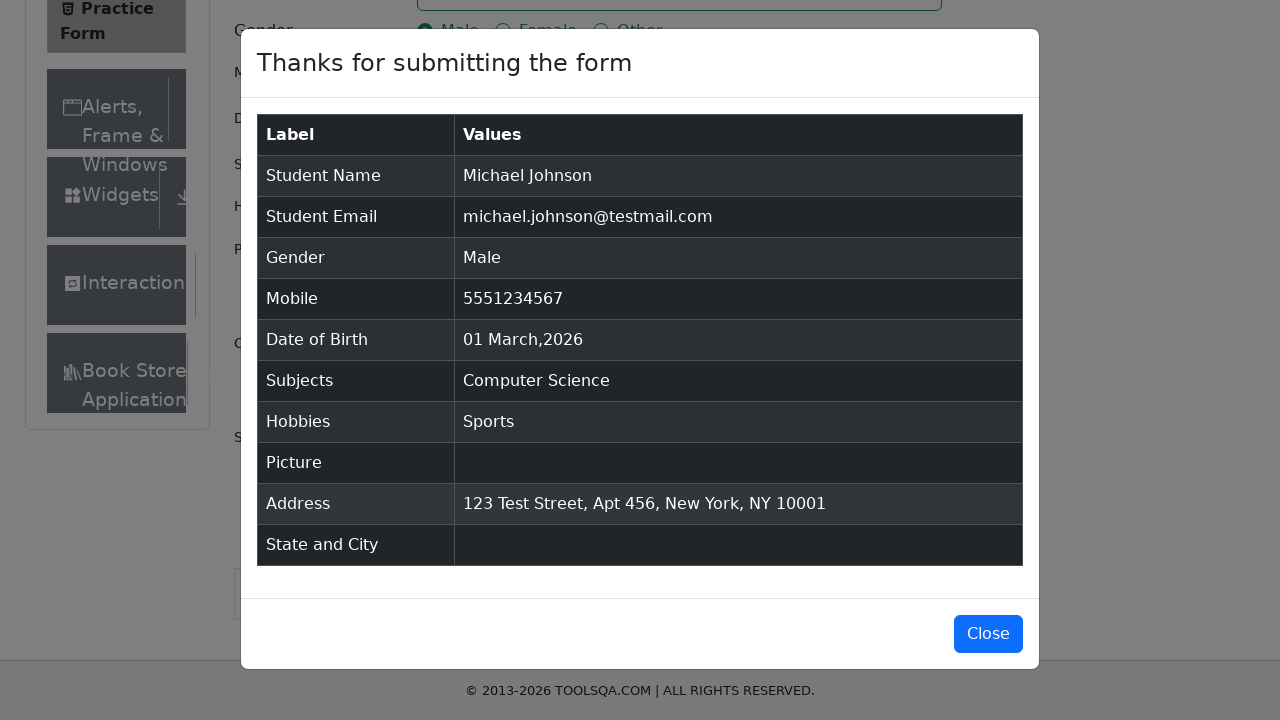